Tests the number input form by entering a valid number and submitting to see the result

Starting URL: https://acctabootcamp.github.io/site/tasks/enter_a_number

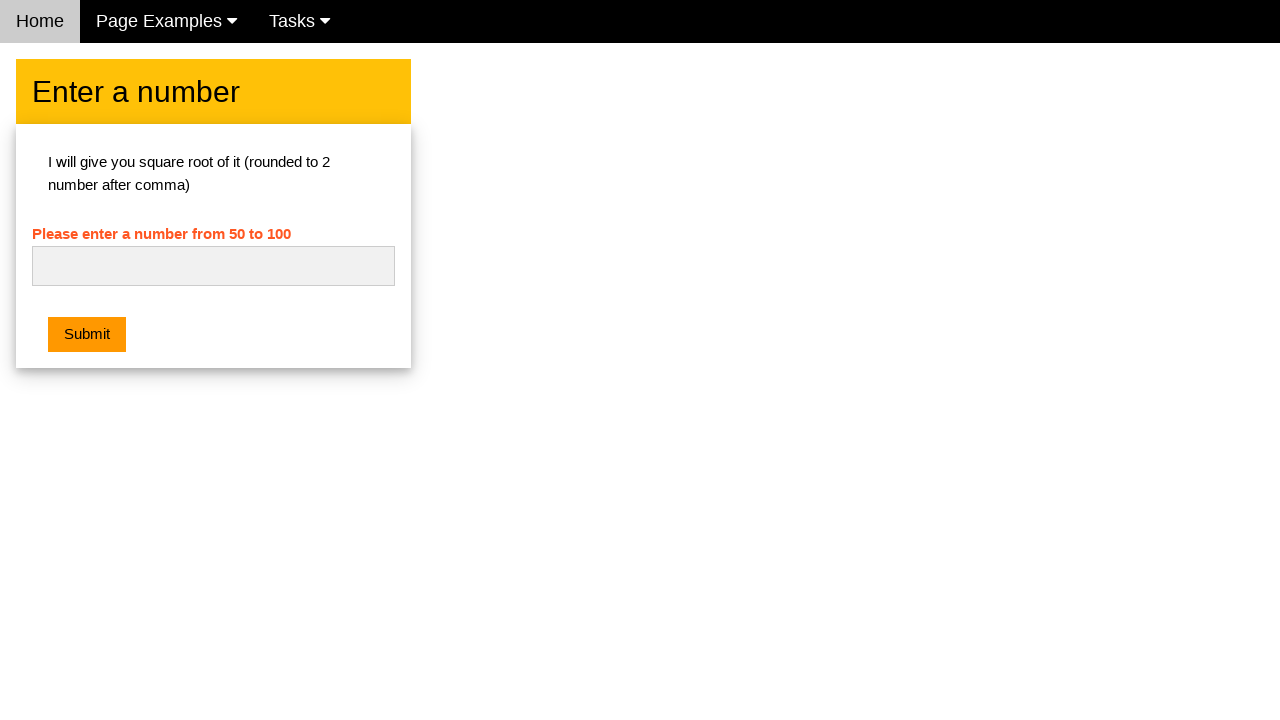

Cleared the number input field on #numb
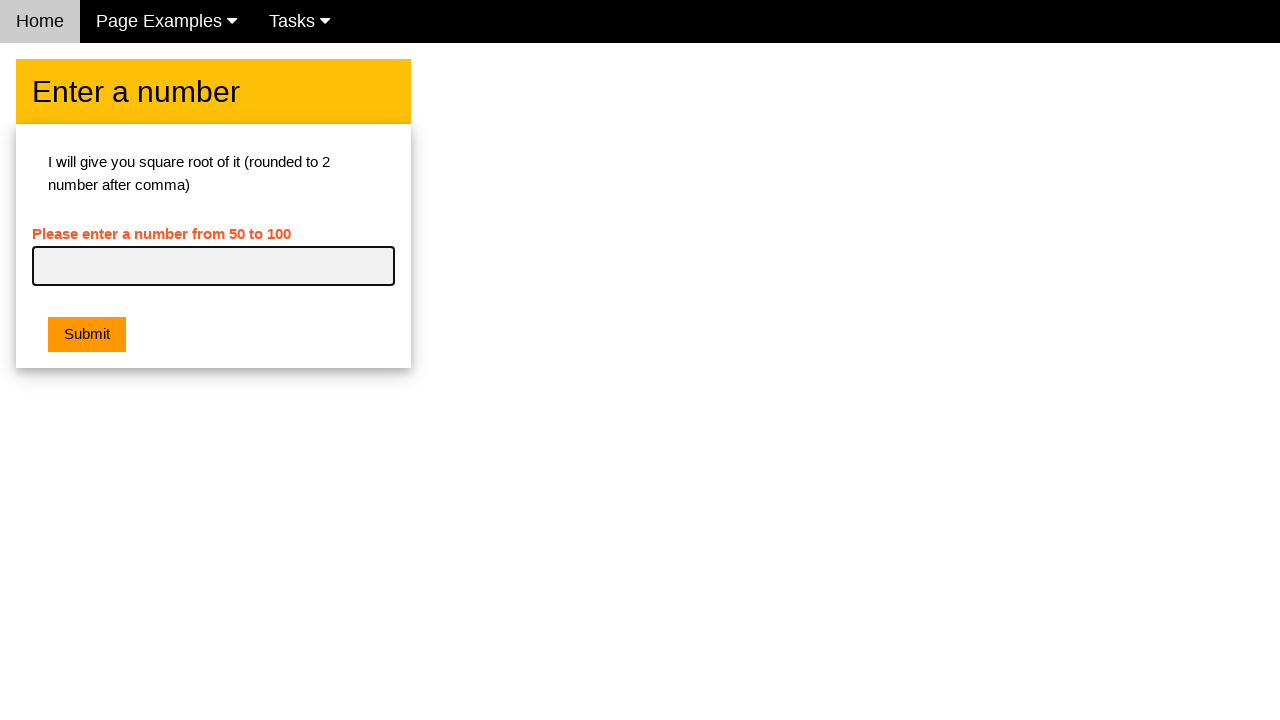

Entered '42' into the number input field on #numb
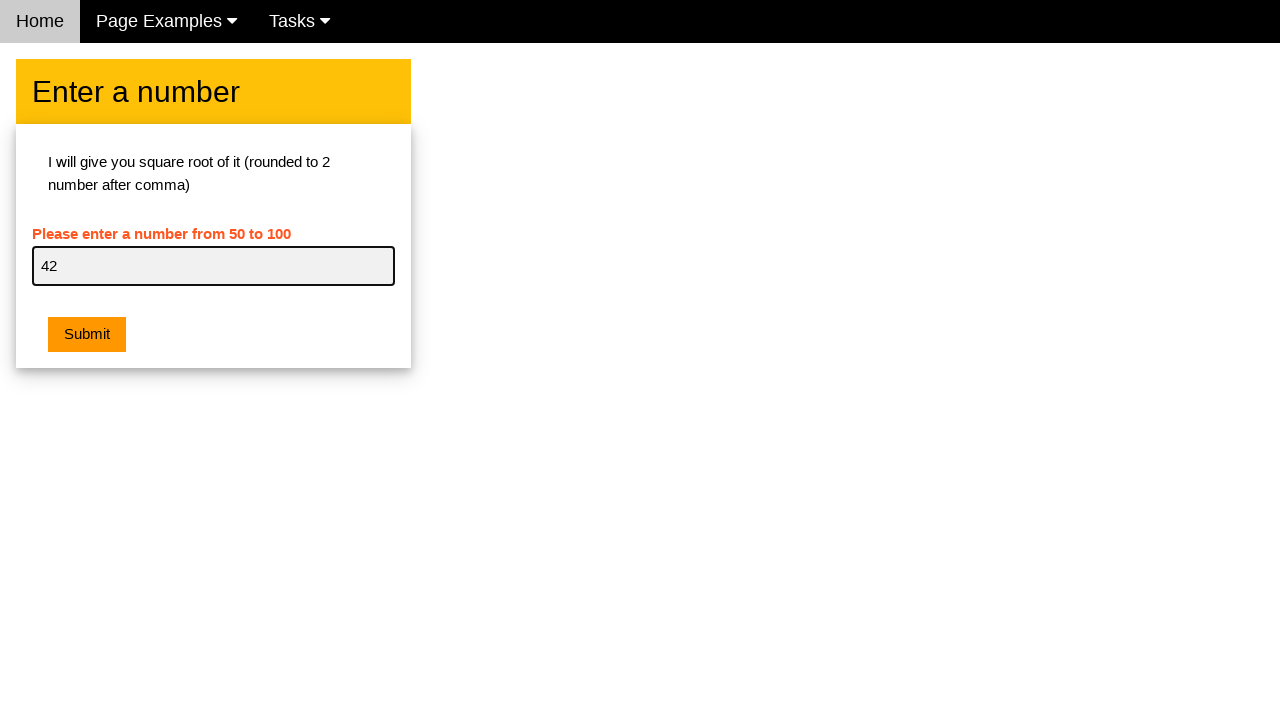

Clicked submit button to submit the number at (87, 335) on button
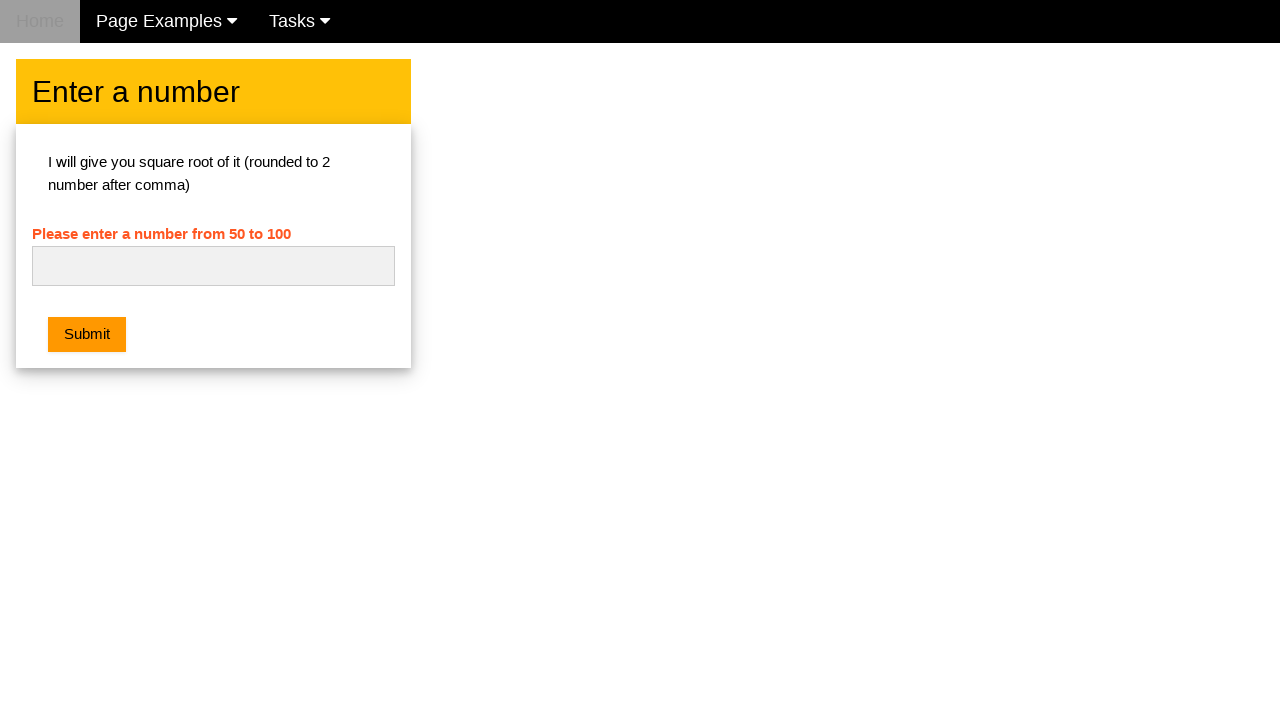

Set up dialog handler to accept alerts
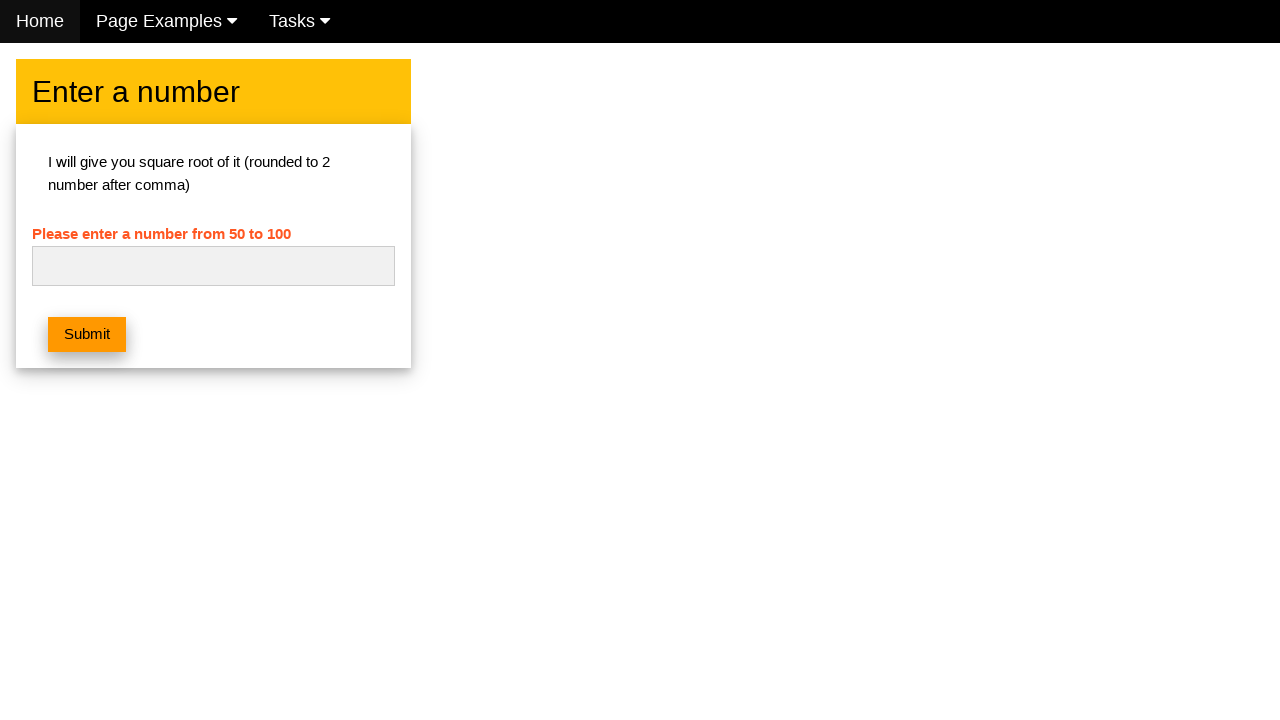

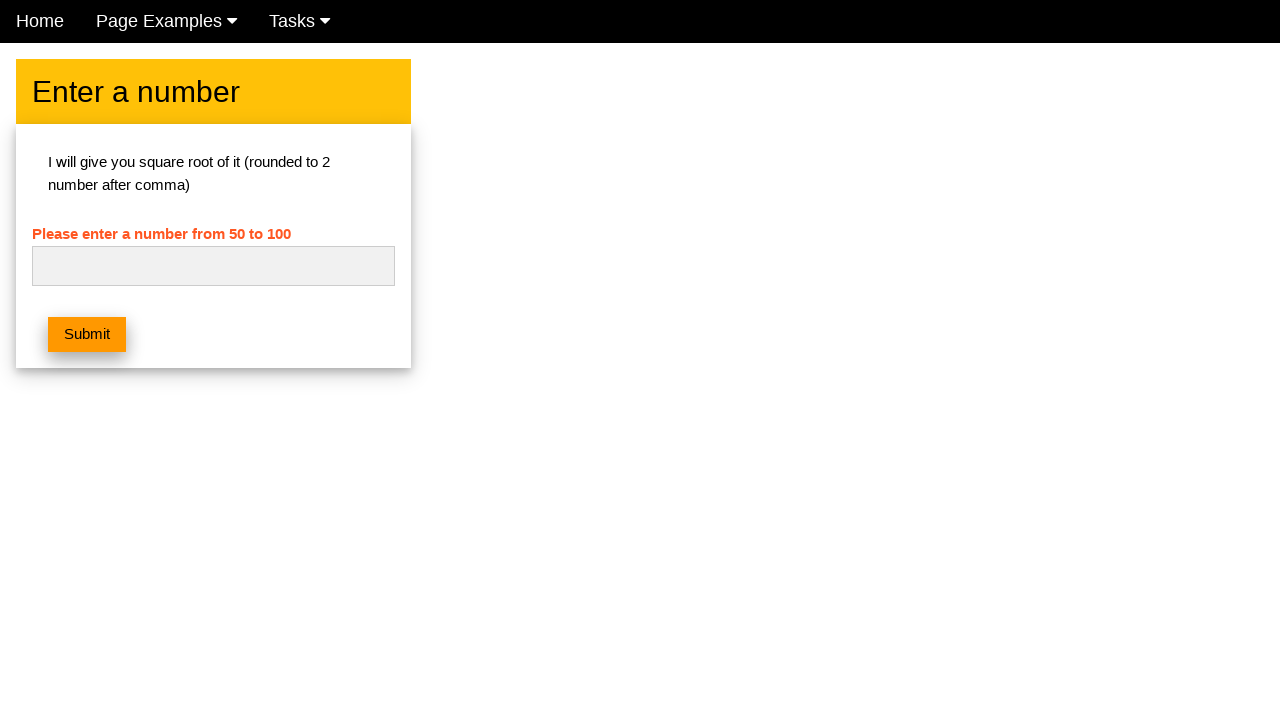